Opens IKEA Israel homepage and checks that browser console logs do not contain severe errors

Starting URL: https://www.ikea.com/il/he/

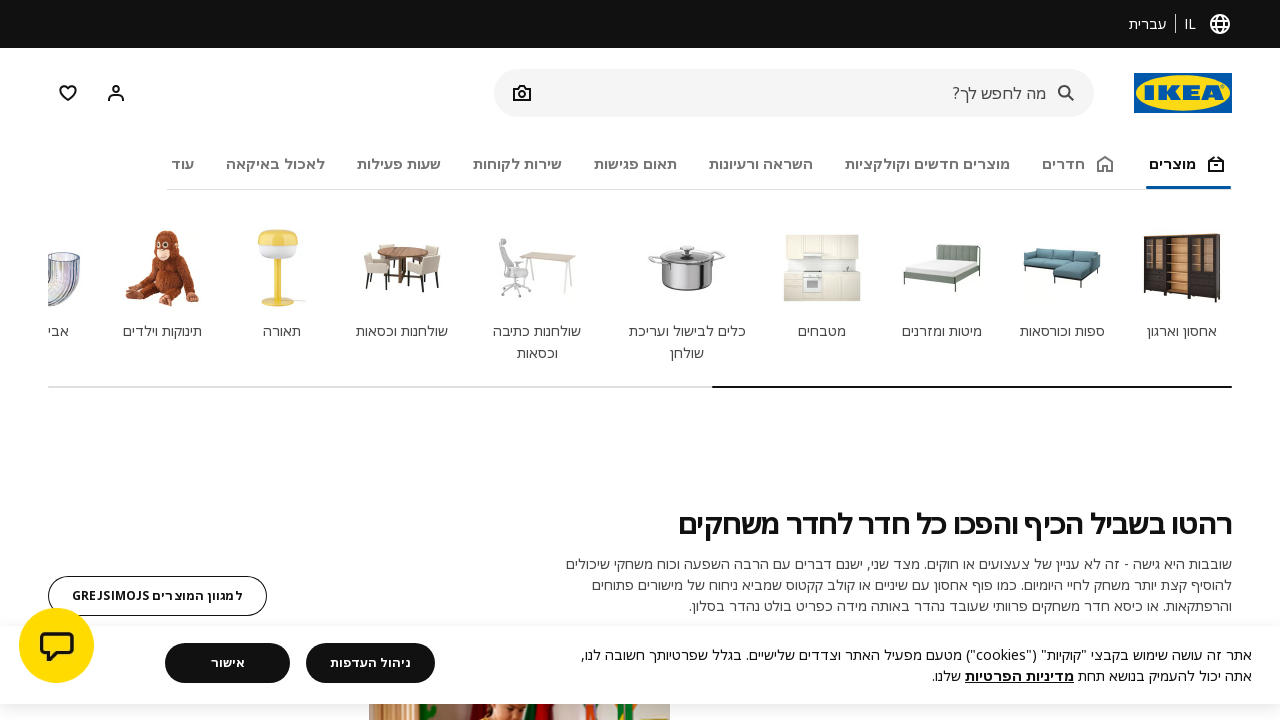

Set up console message handler
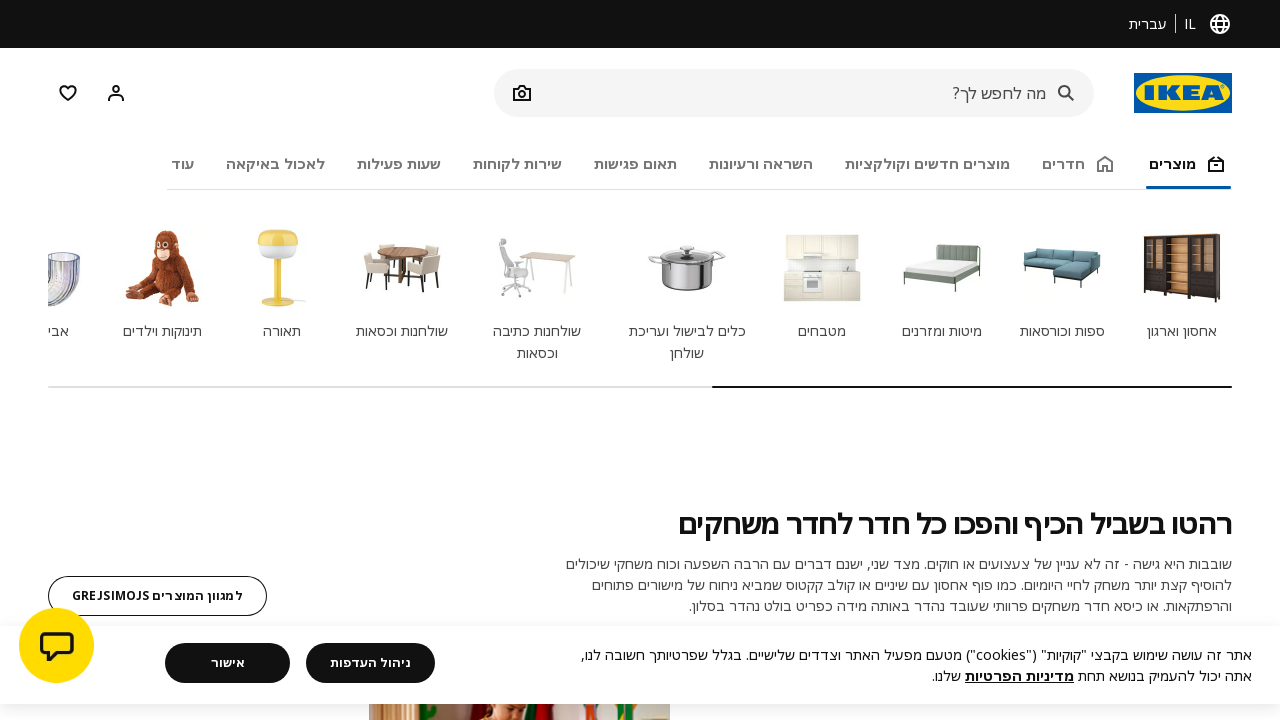

Reloaded IKEA Israel homepage to capture console logs
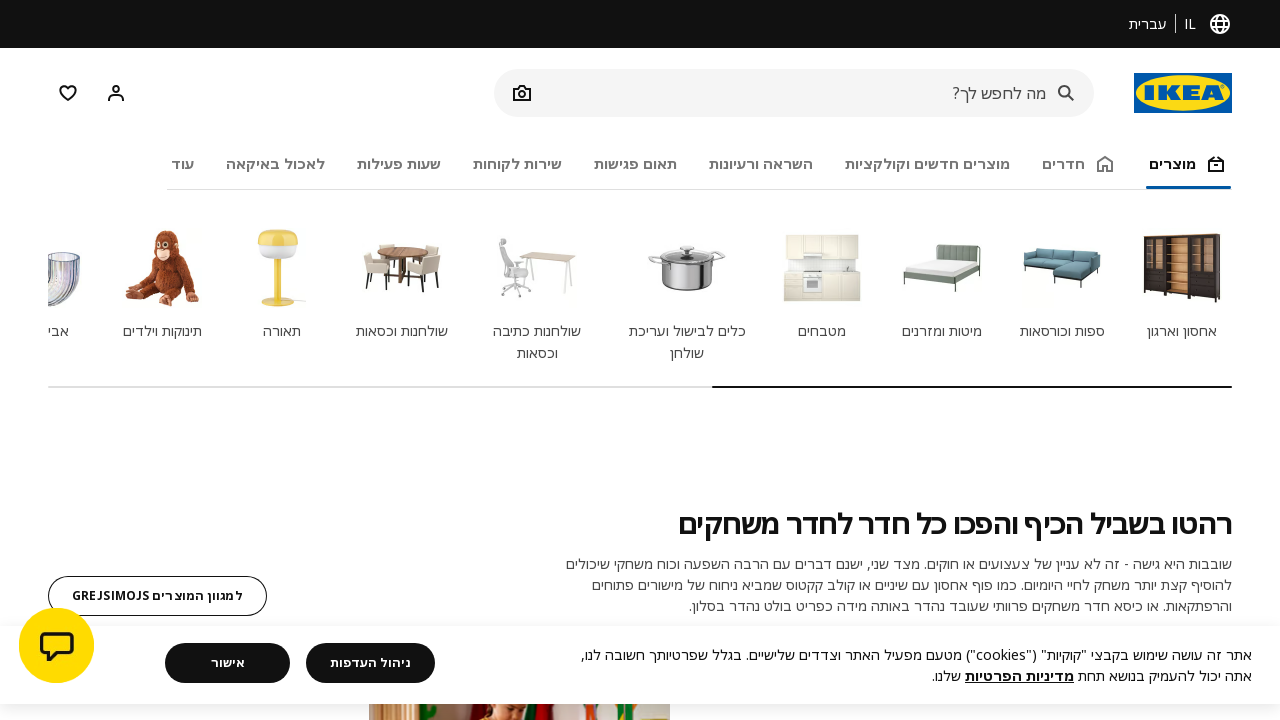

Waited for page DOM content to load
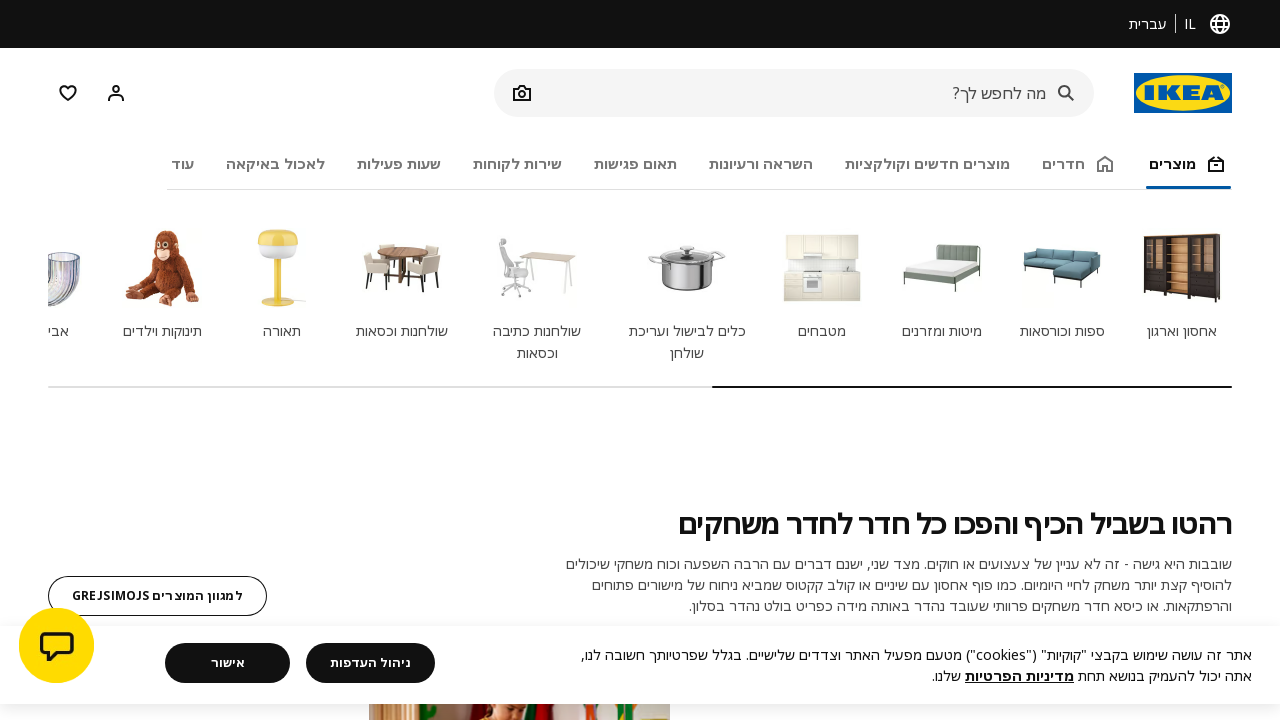

Verified that console logs do not contain SEVERE errors
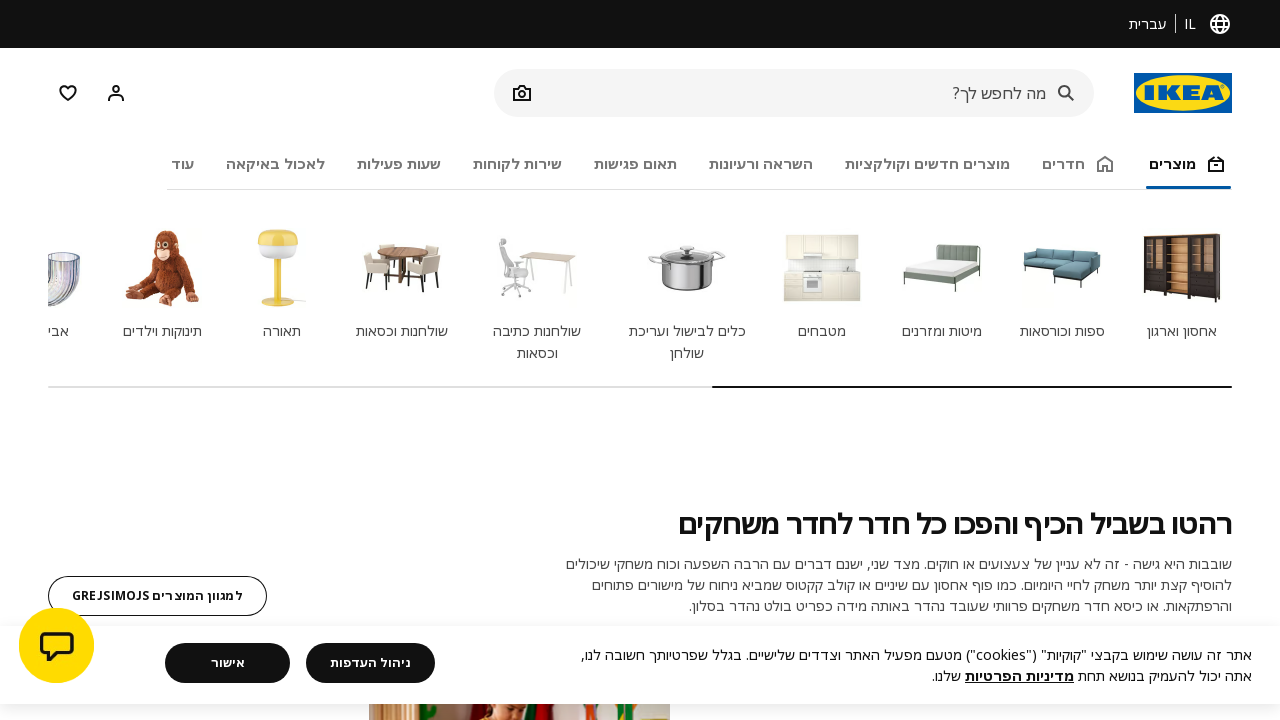

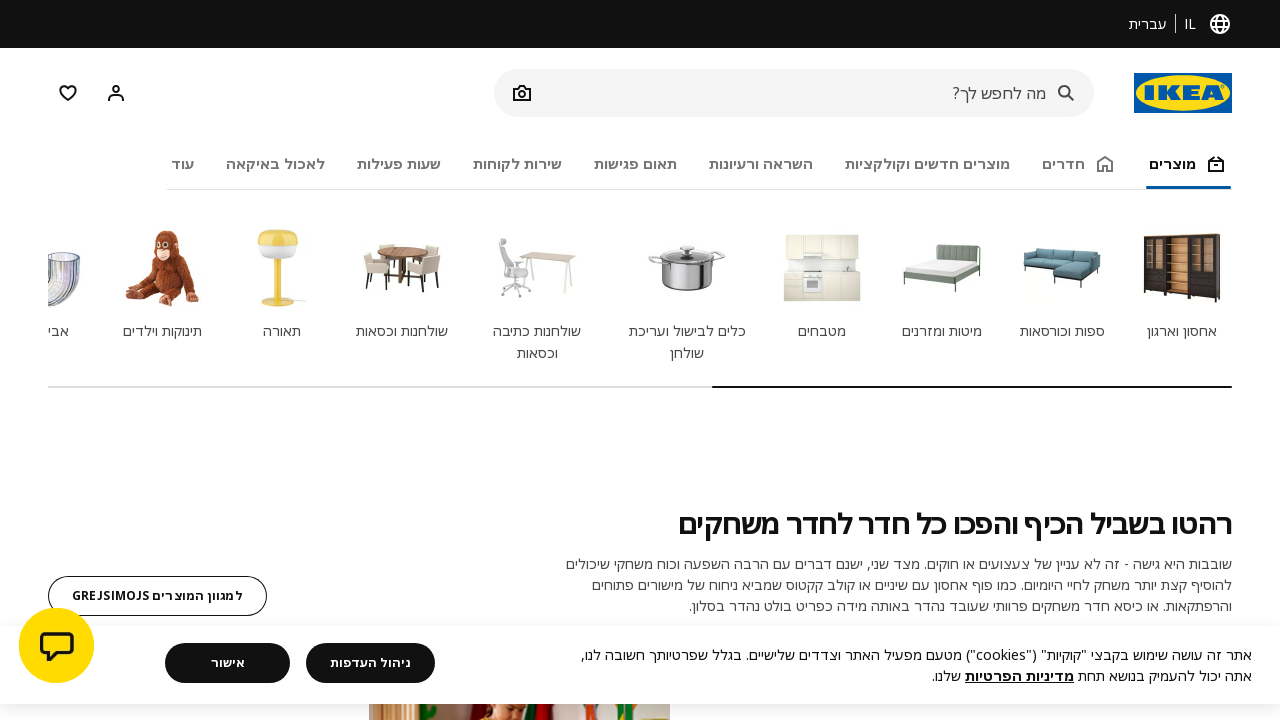